Tests right-click context menu functionality by right-clicking an element, selecting an option from the context menu, and handling the resulting alert

Starting URL: https://swisnl.github.io/jQuery-contextMenu/demo.html

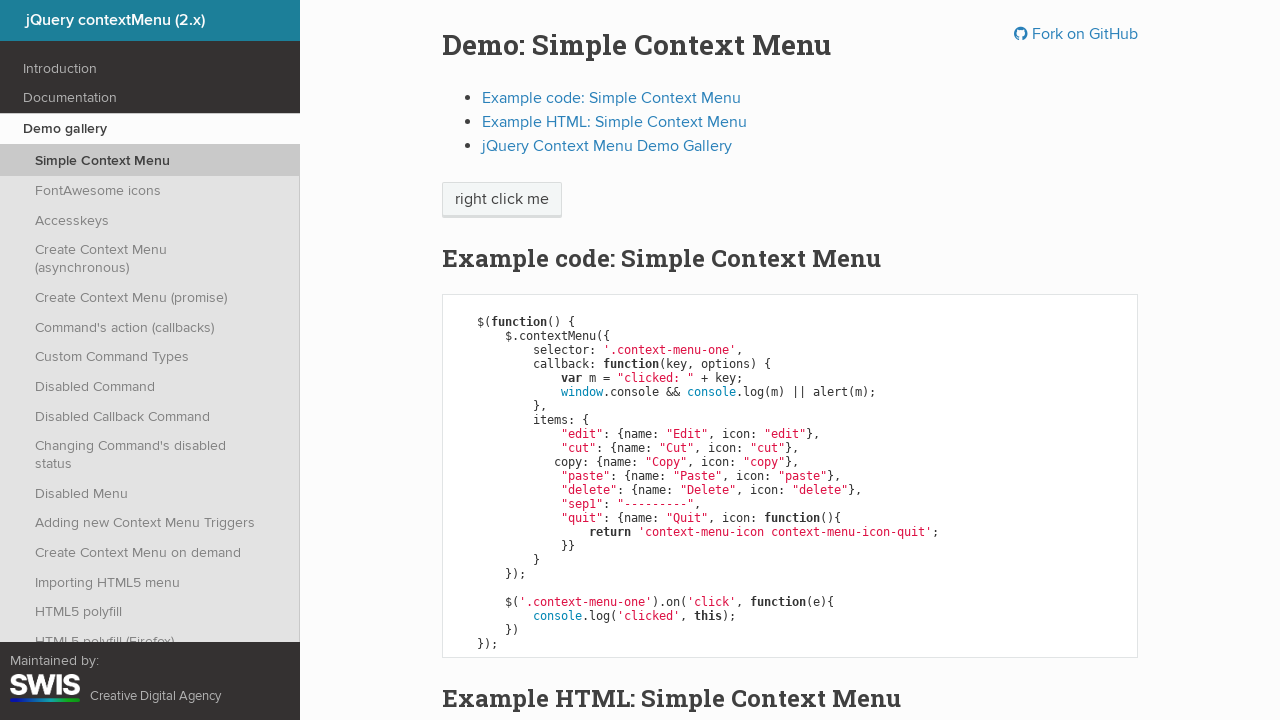

Located the 'right click me' element
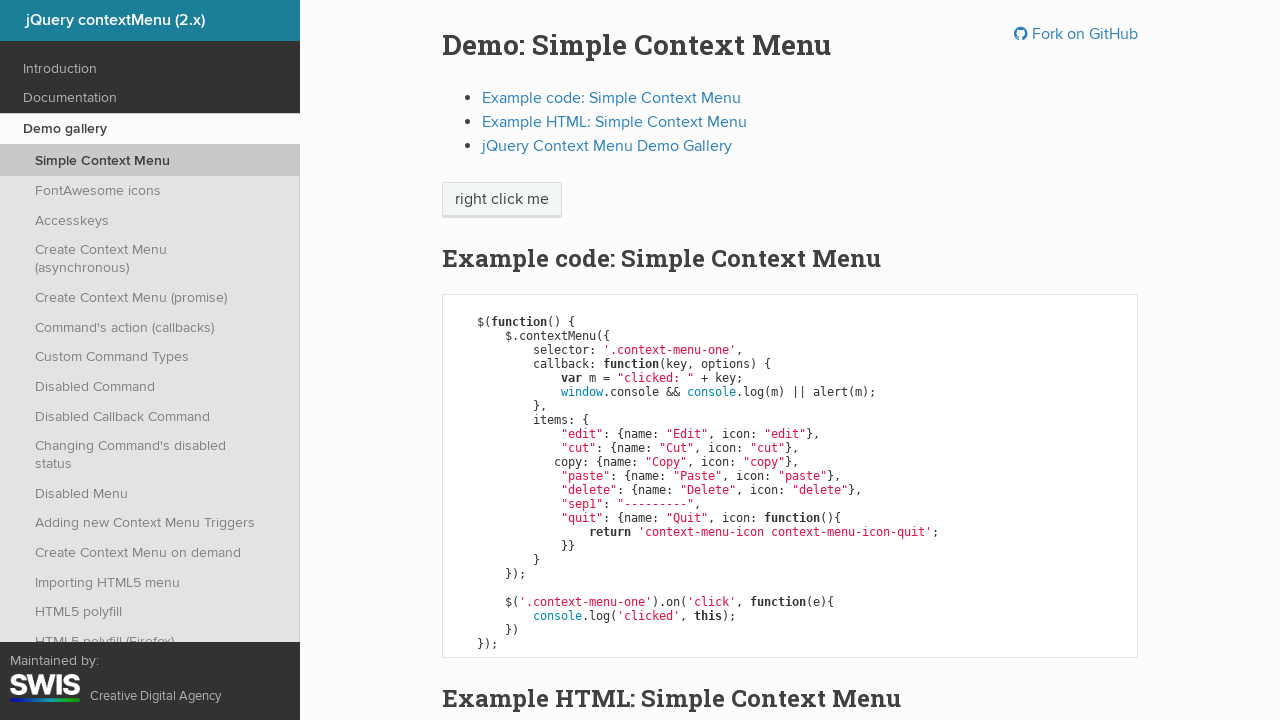

Right-clicked the target element to open context menu at (502, 200) on xpath=//span[normalize-space()='right click me']
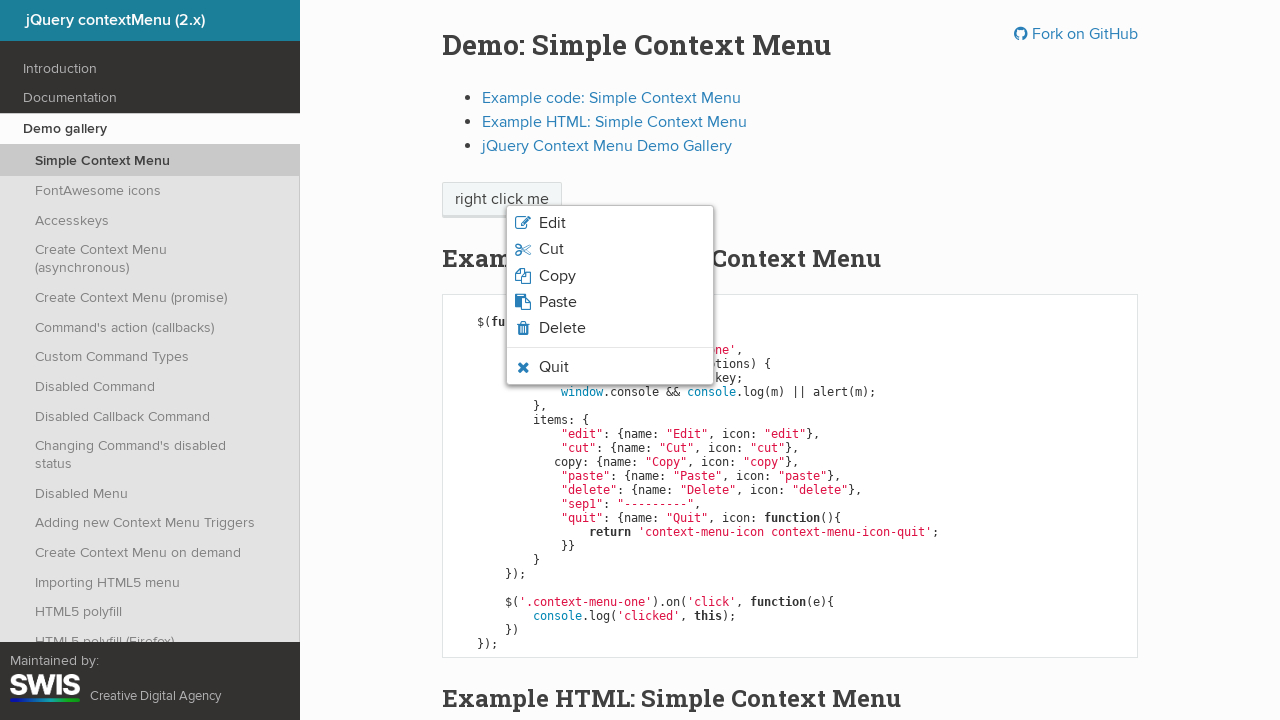

Selected the third option from the context menu at (610, 276) on xpath=/html/body/ul/li[3]
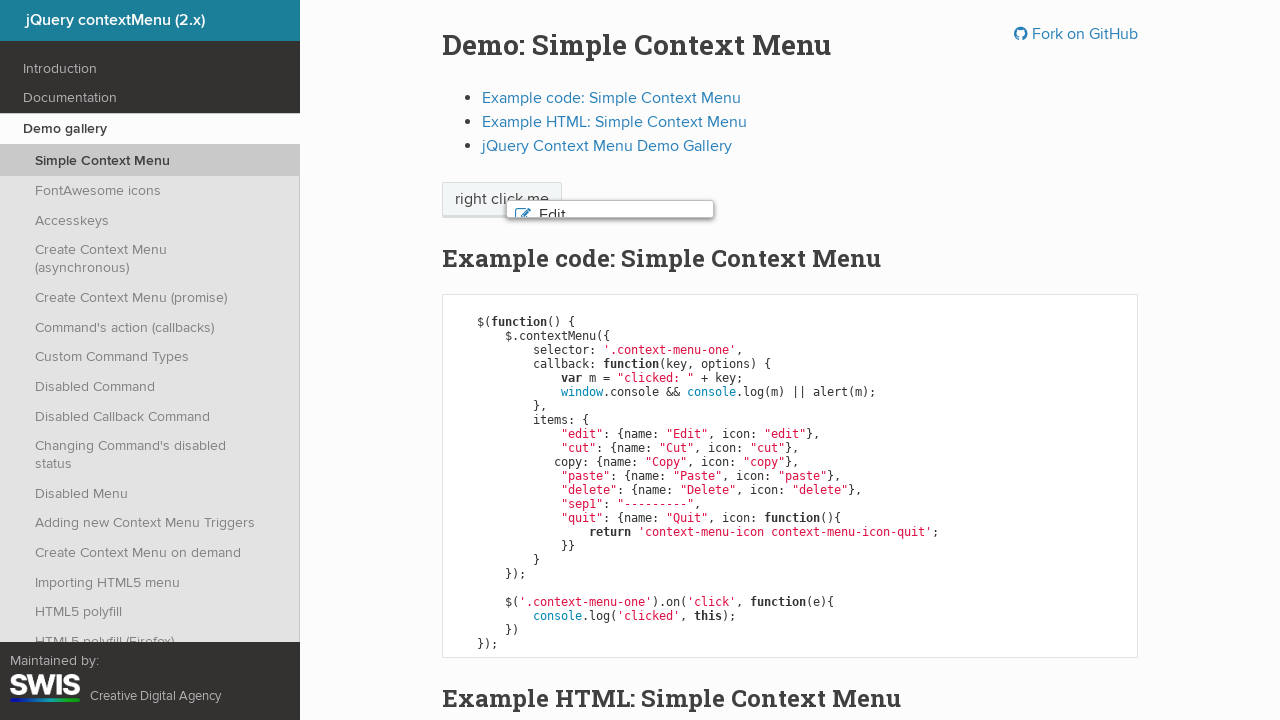

Set up alert handler to accept any dialogs
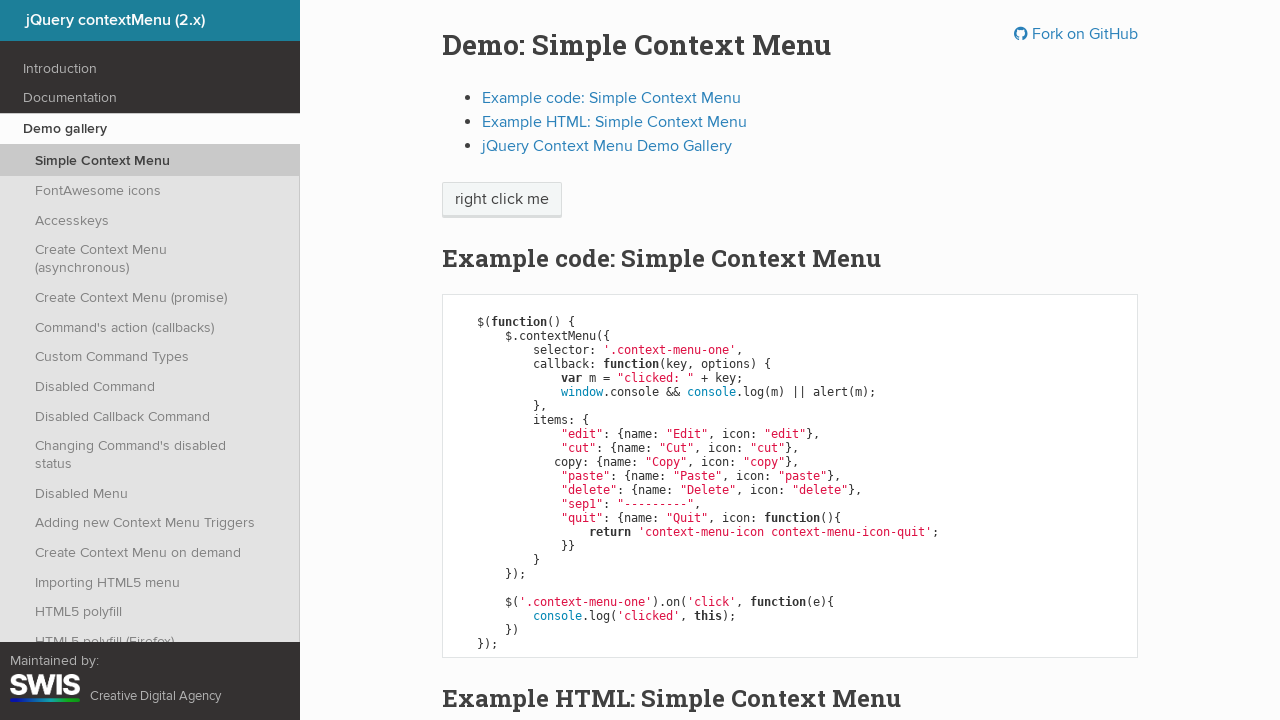

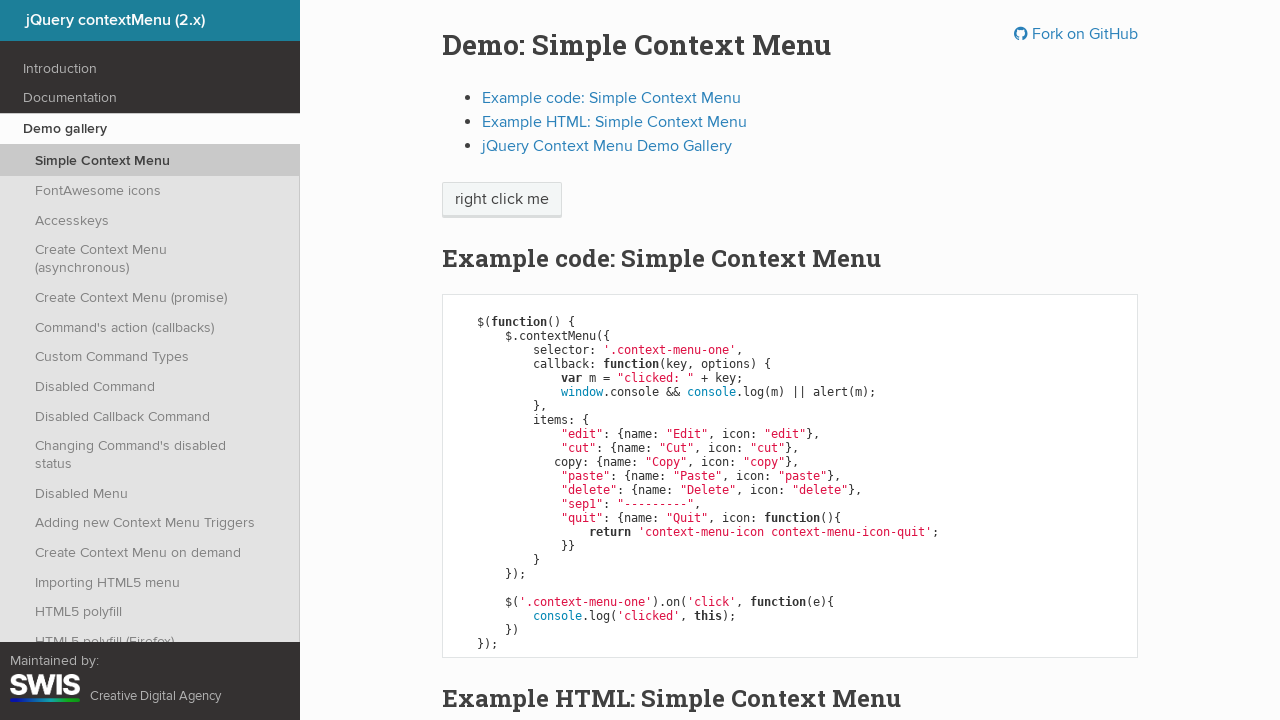